Tests keyboard key press functionality by sending space and left arrow keys to an element and verifying the displayed result text shows which key was pressed.

Starting URL: http://the-internet.herokuapp.com/key_presses

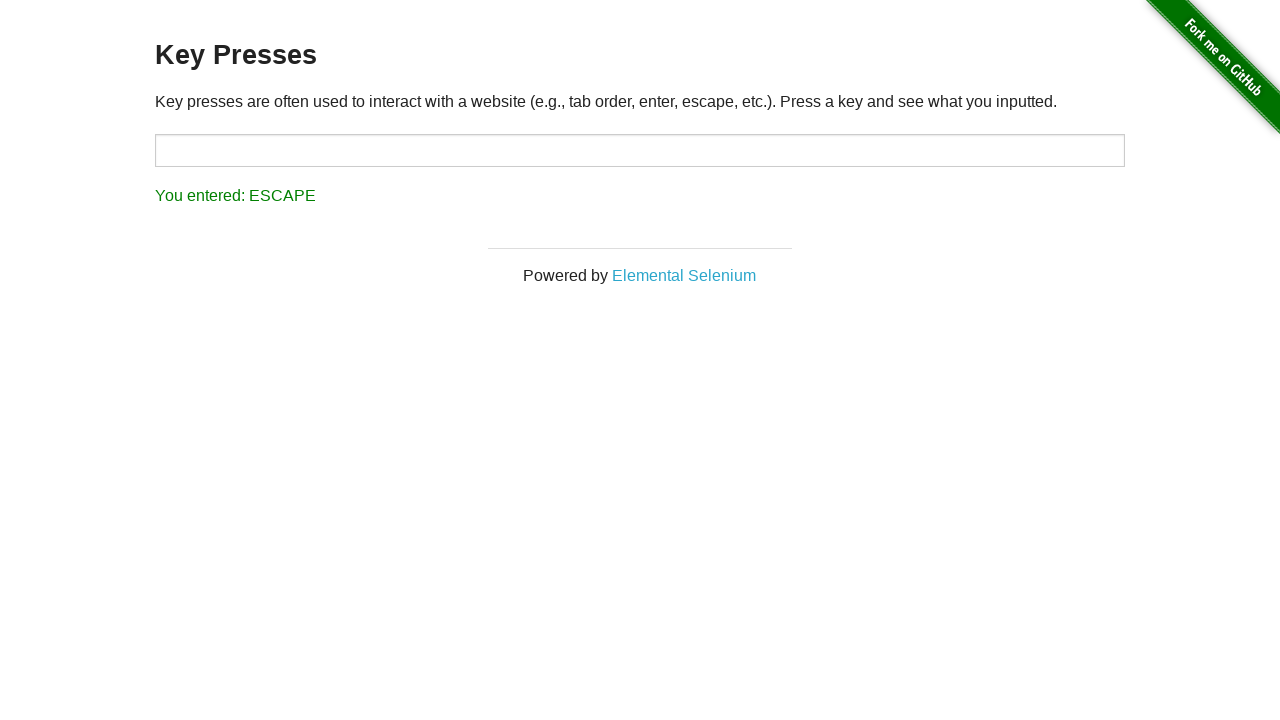

Navigated to key presses test page
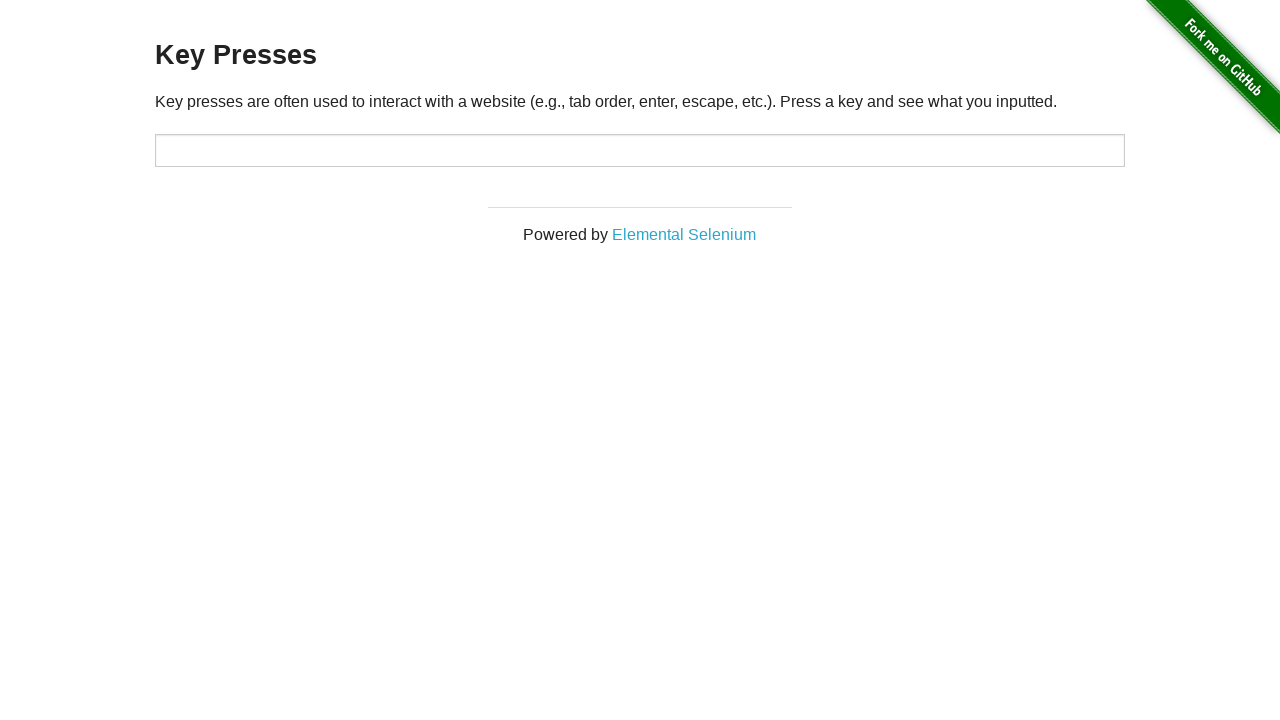

Pressed Space key on target element on #target
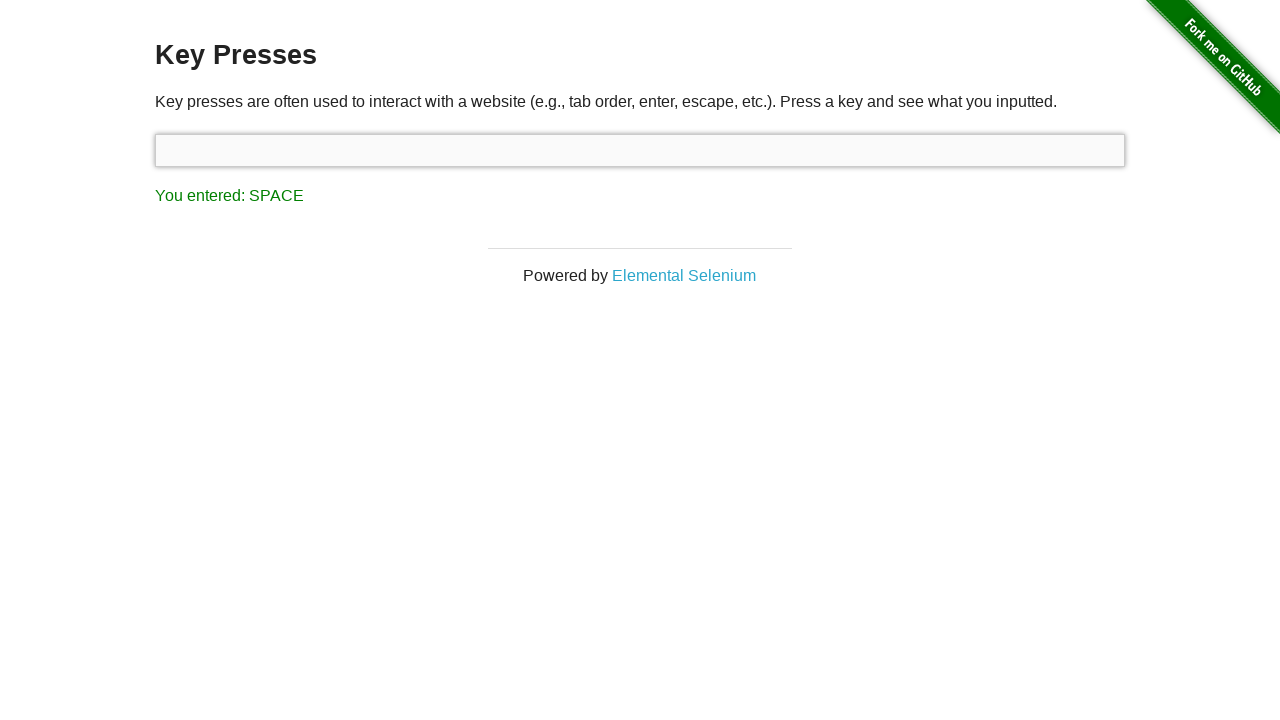

Retrieved result text after Space key press
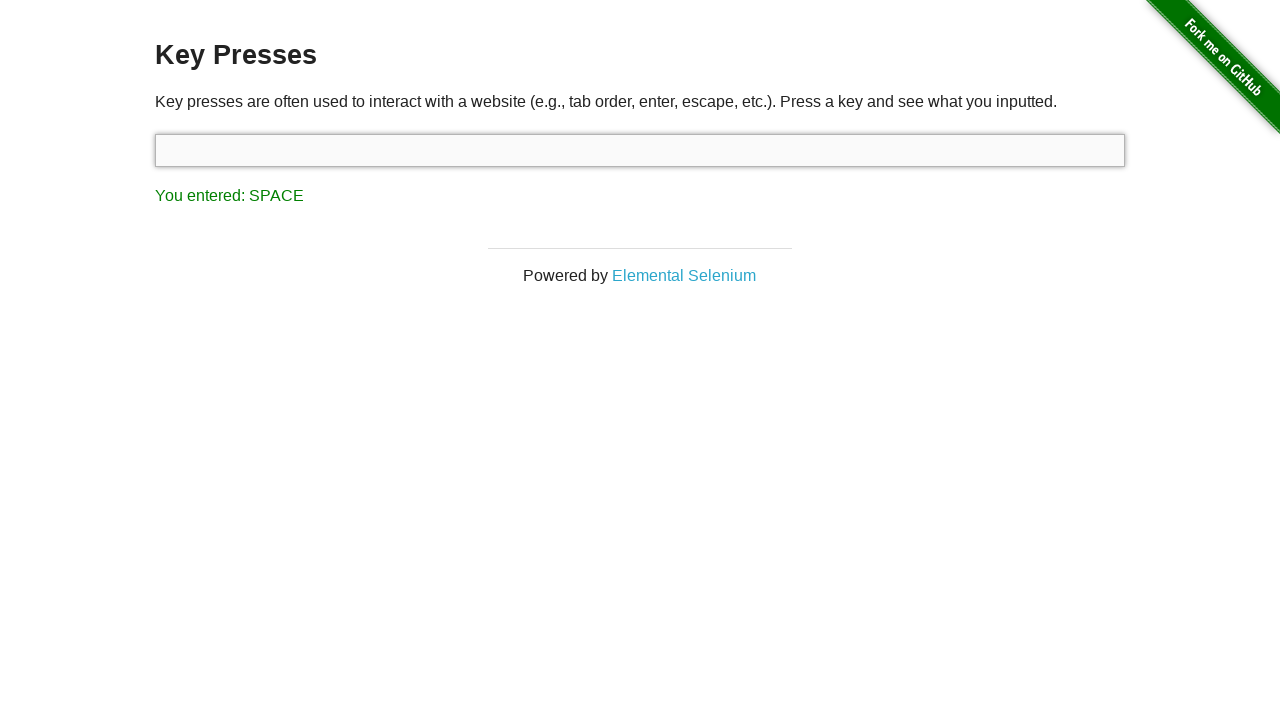

Verified result text shows 'You entered: SPACE'
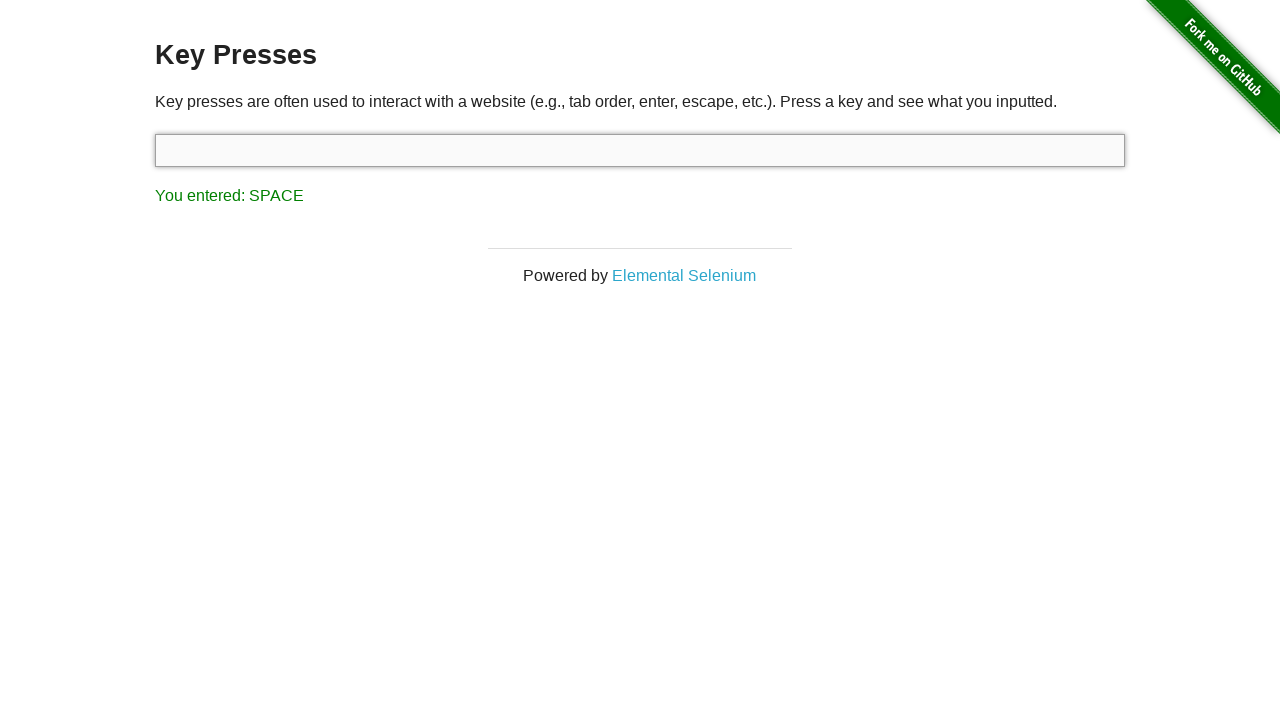

Pressed ArrowLeft key using keyboard
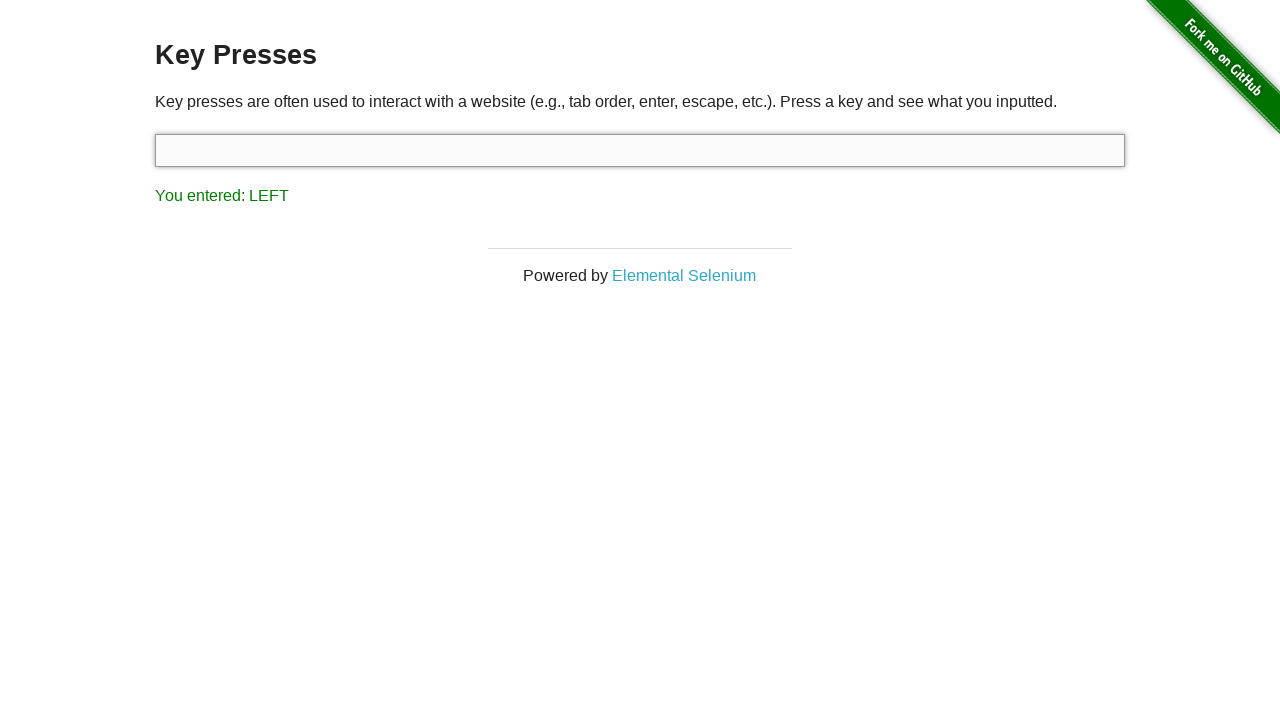

Retrieved result text after ArrowLeft key press
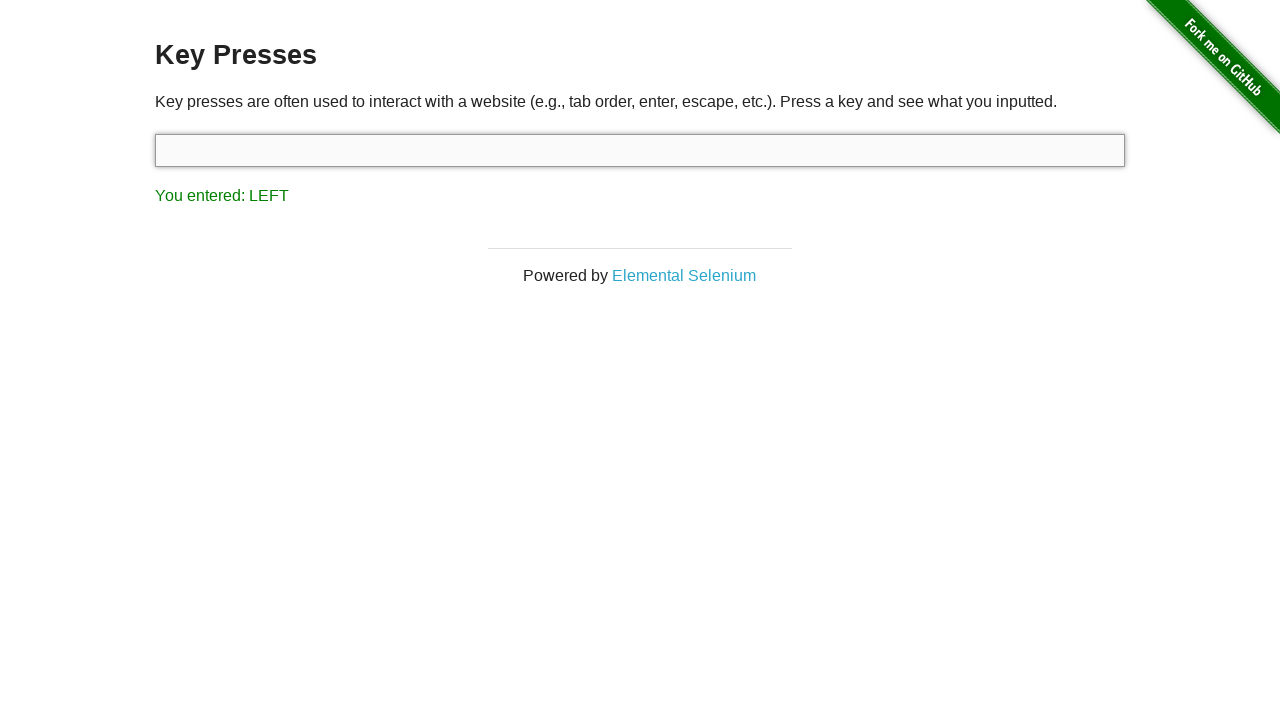

Verified result text shows 'You entered: LEFT'
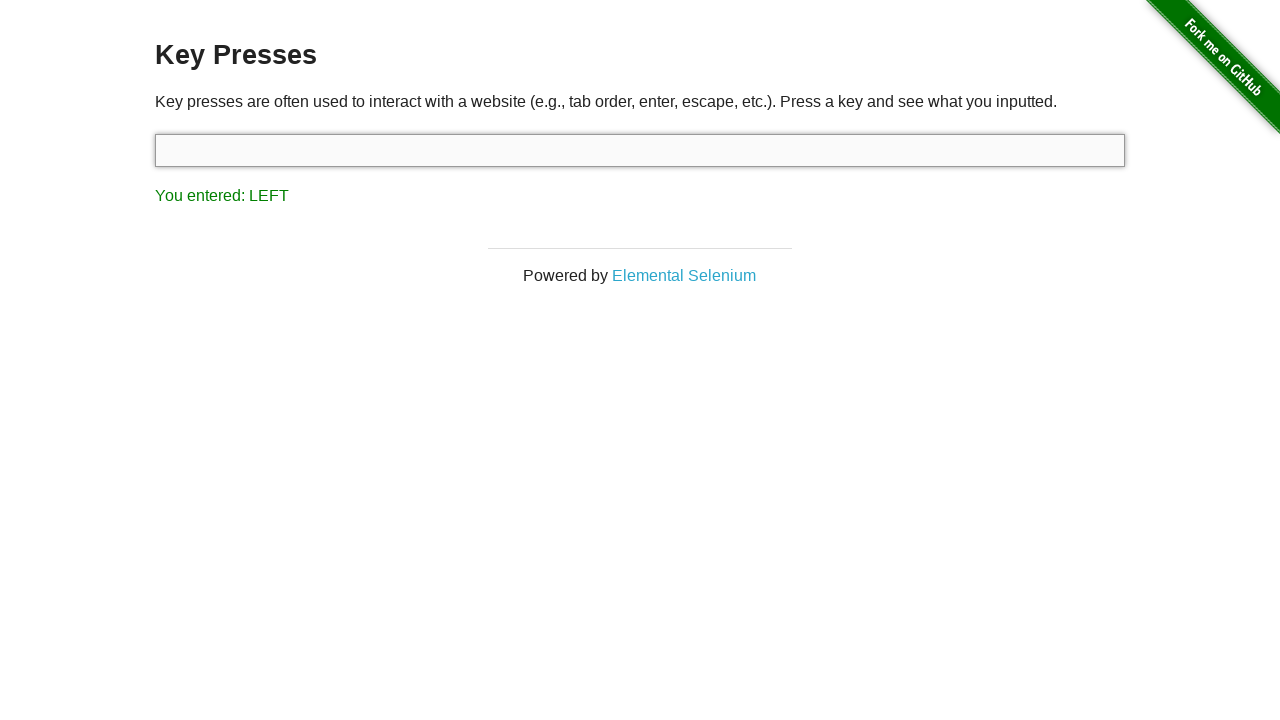

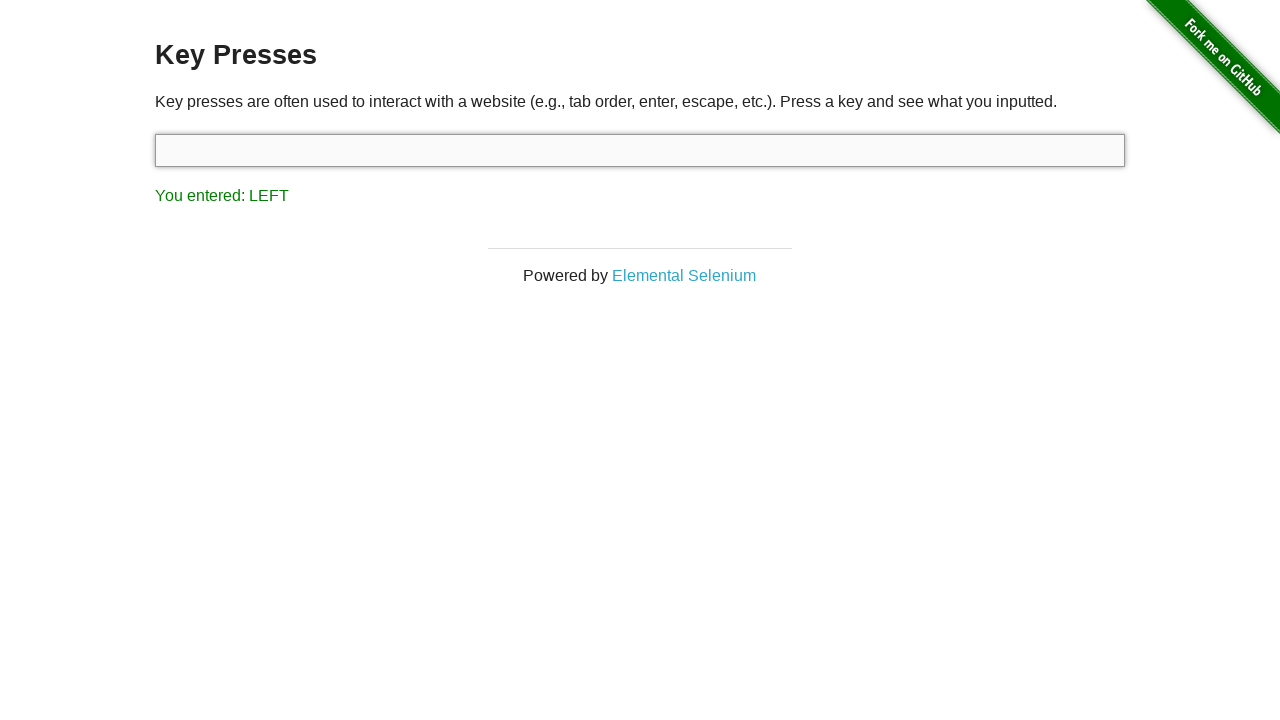